Tests form validation by submitting a registration form with missing required fields and verifying that error messages are displayed

Starting URL: https://demo.automationtesting.in/Index.html

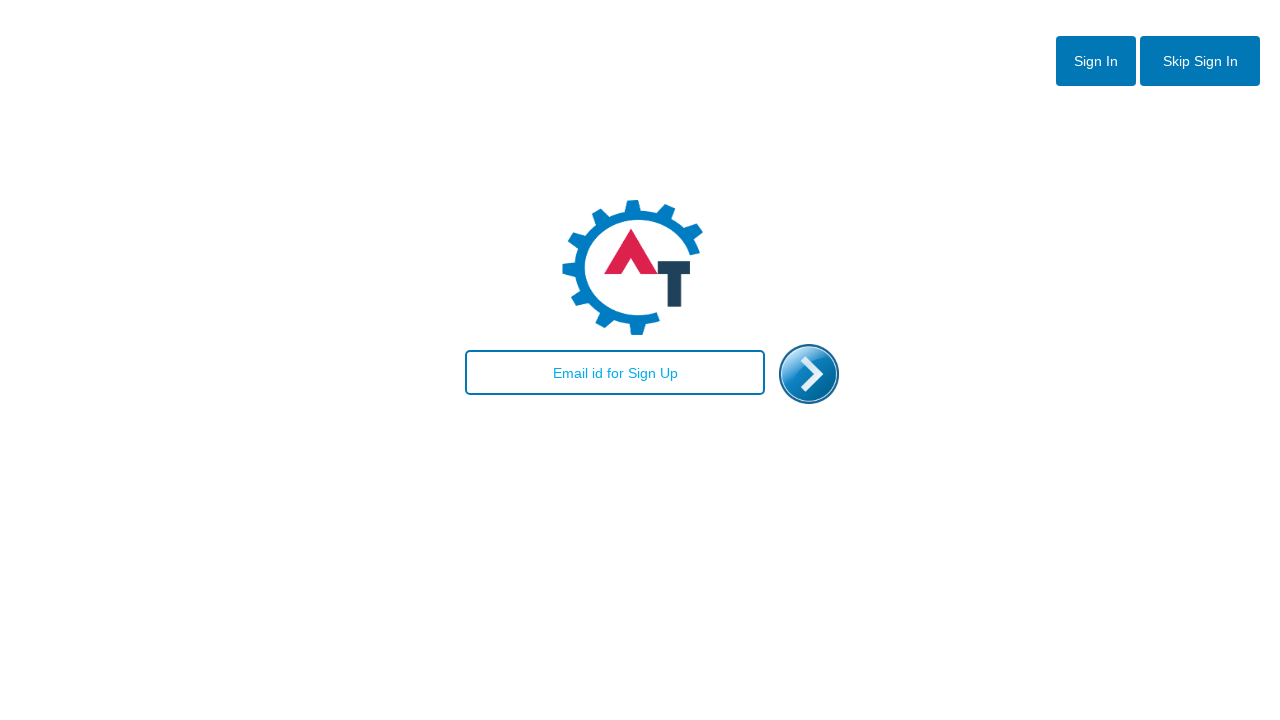

Clicked Skip Sign In button to navigate to registration page at (1200, 61) on text=Skip Sign In
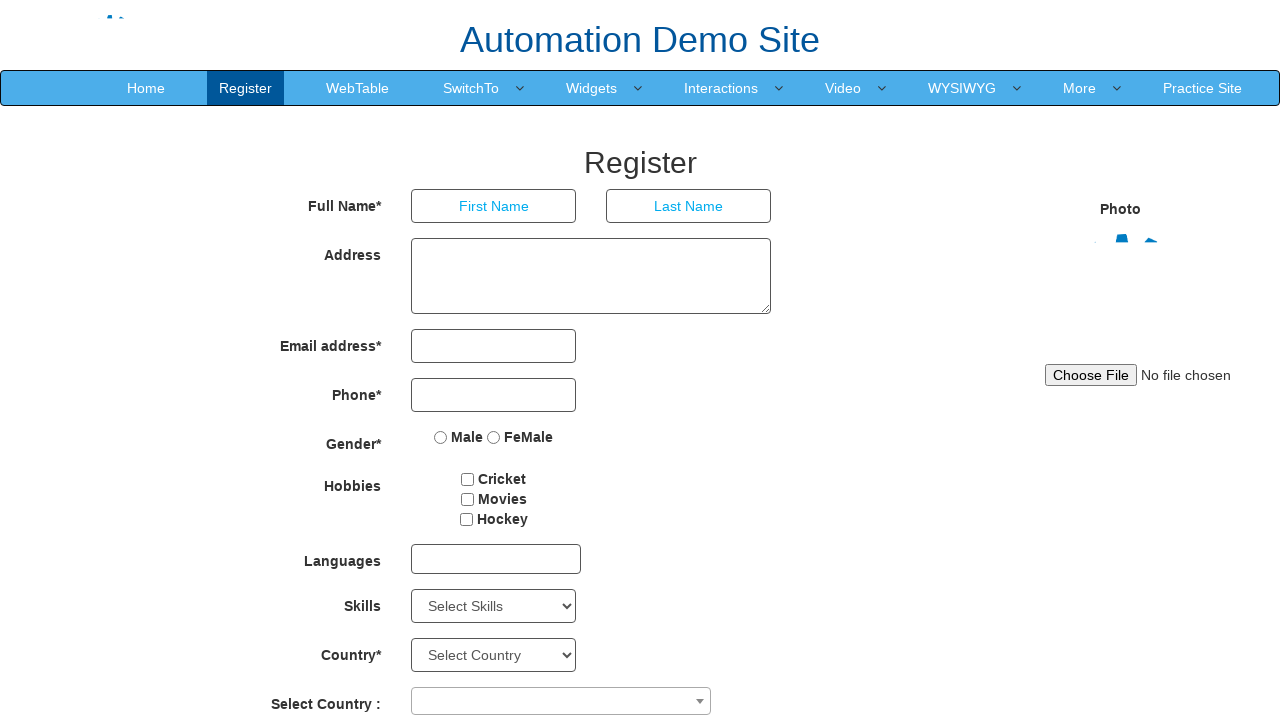

Filled First Name field with 'SeuNome' on input[placeholder='First Name']
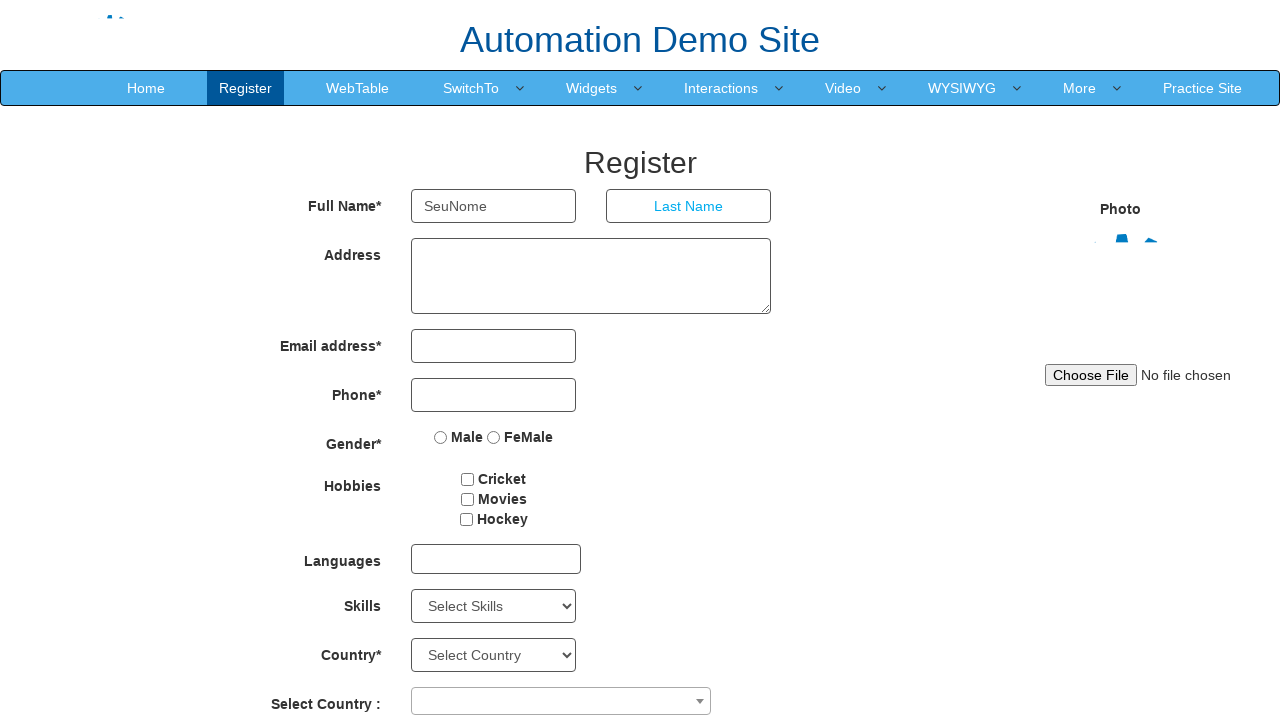

Filled Last Name field with 'Sobrenome' on input[placeholder='Last Name']
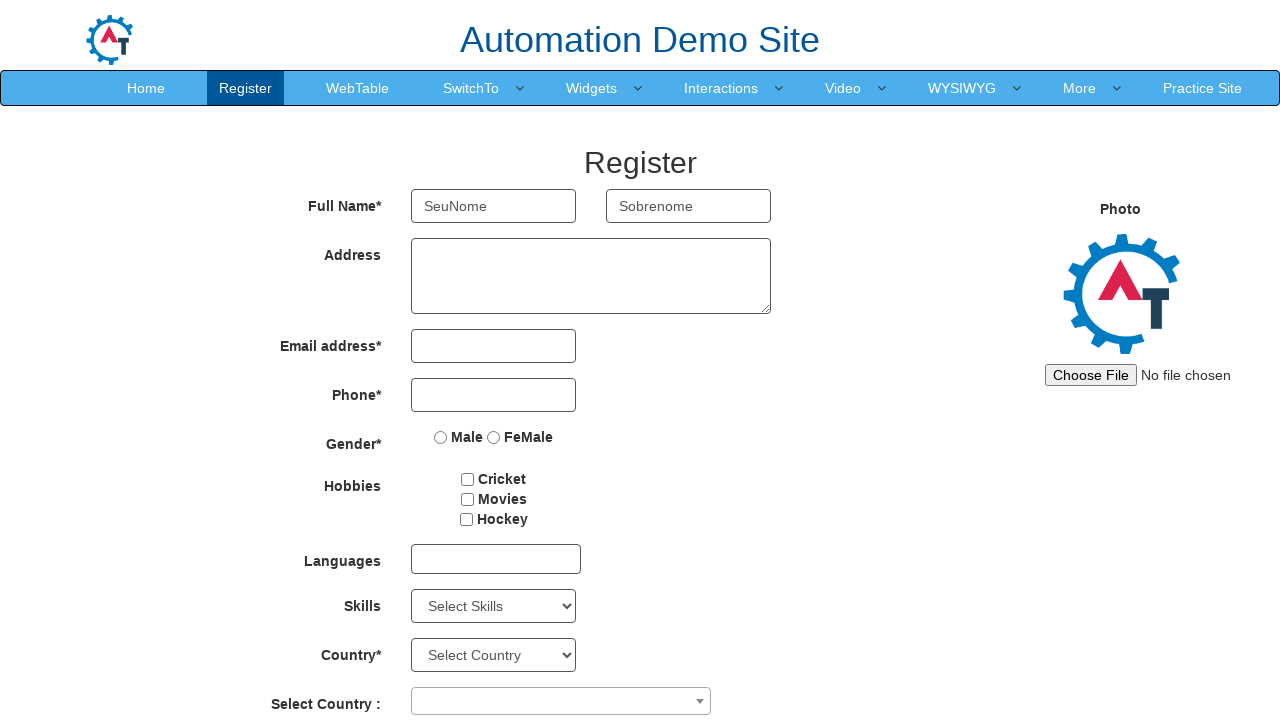

Filled email field with 'email@example.com' on input[type='email']
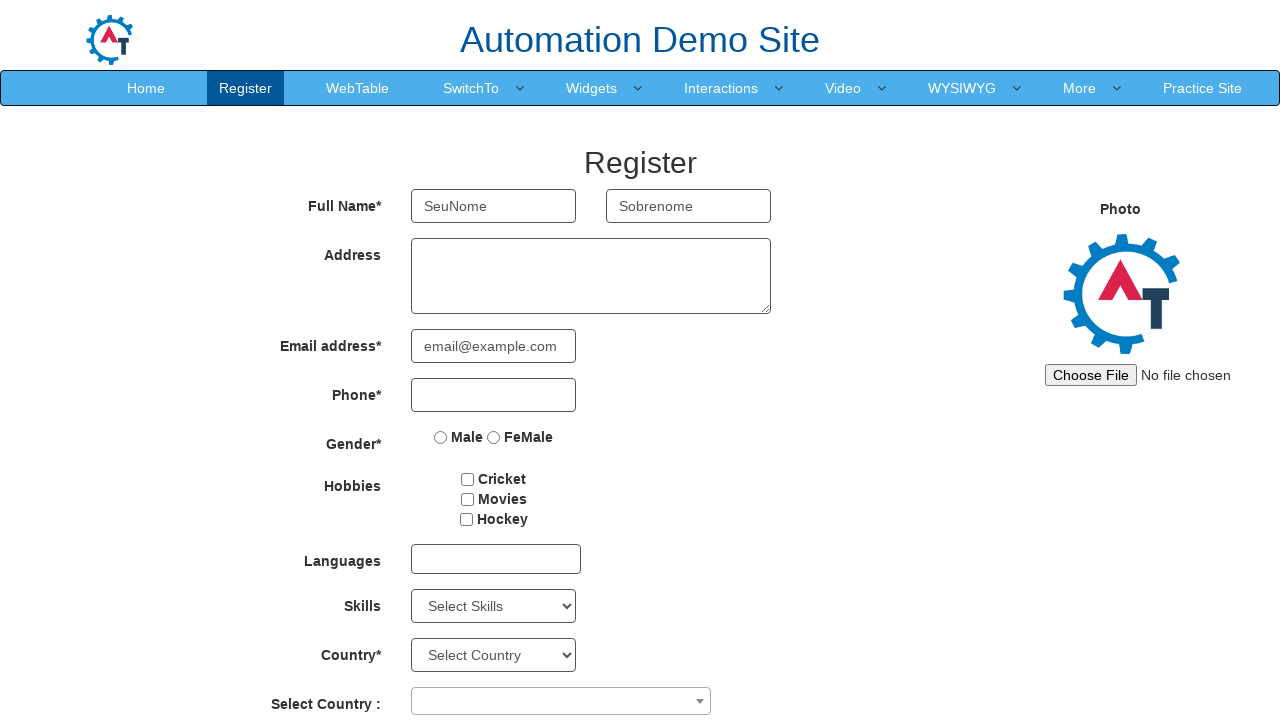

Scrolled to submit button
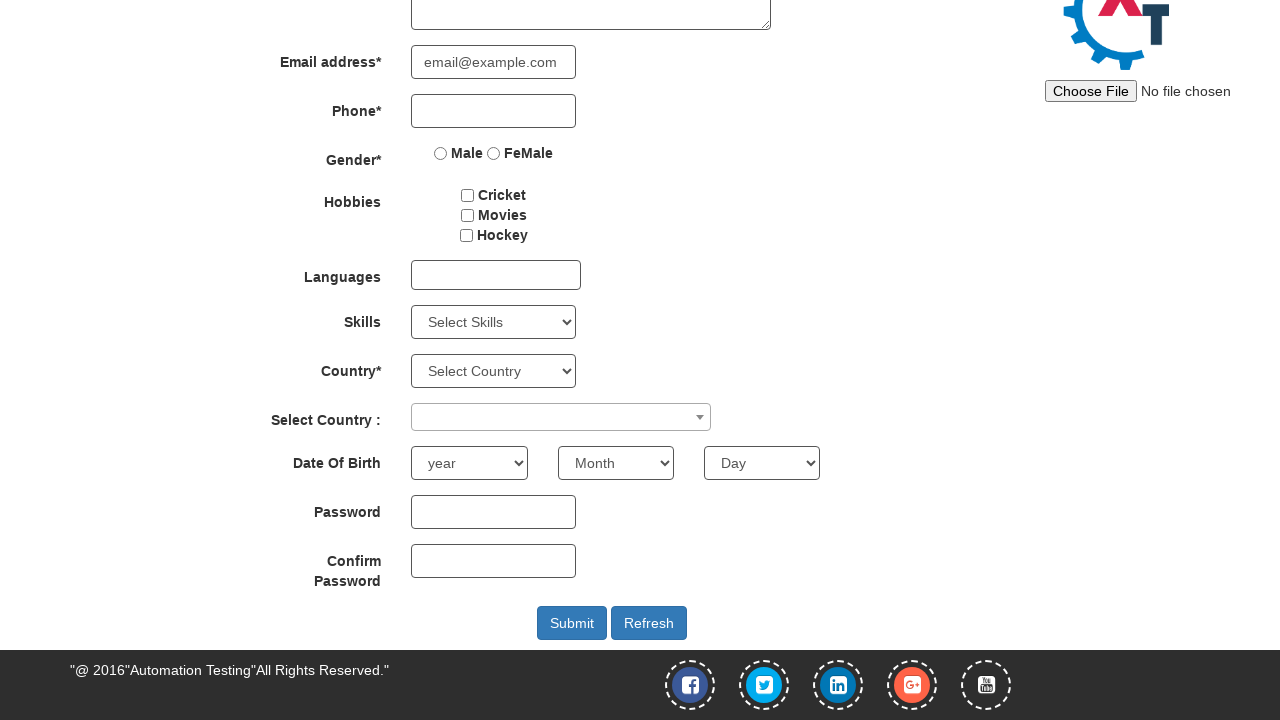

Clicked submit button at (572, 623) on button[type='submit']
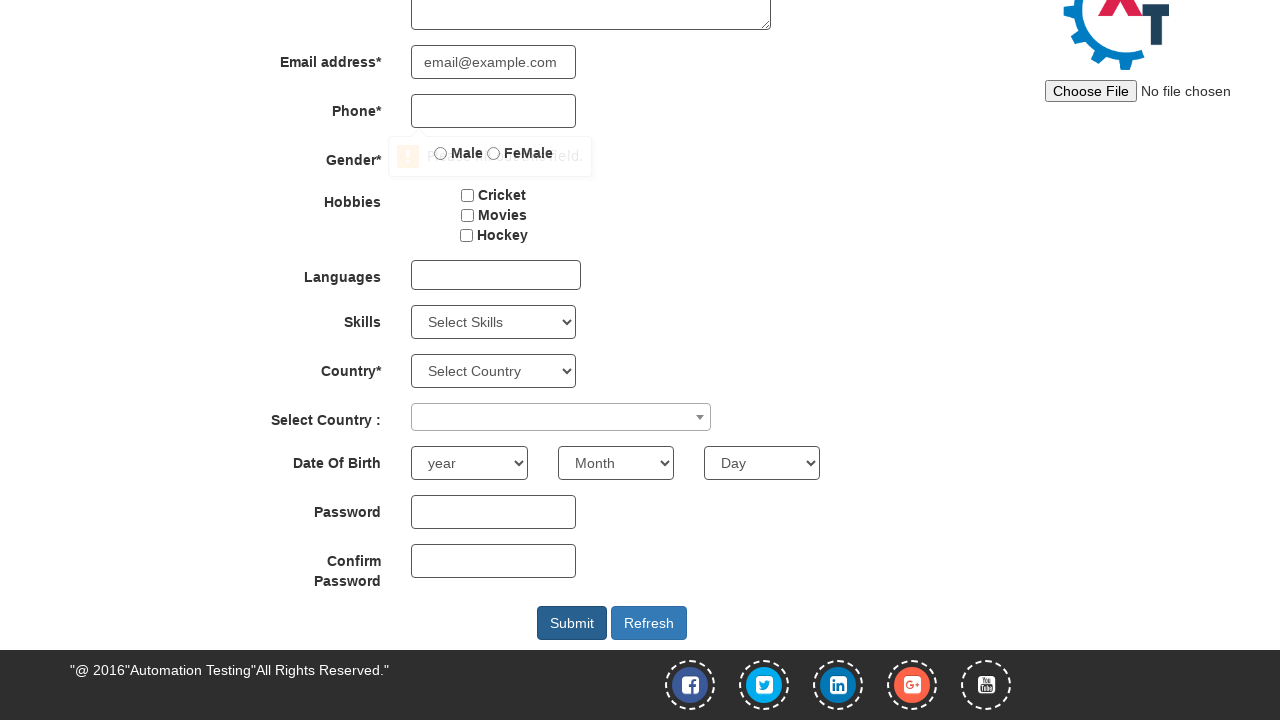

Waited for form validation to trigger
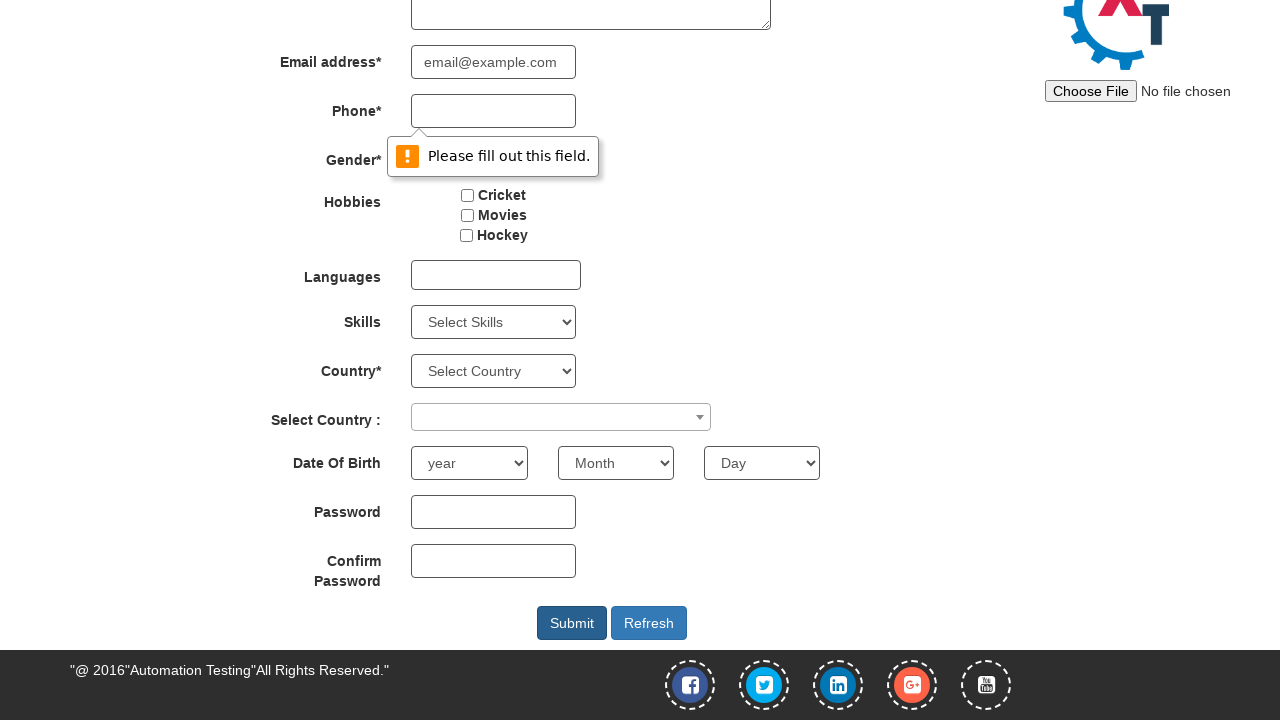

Located phone input field
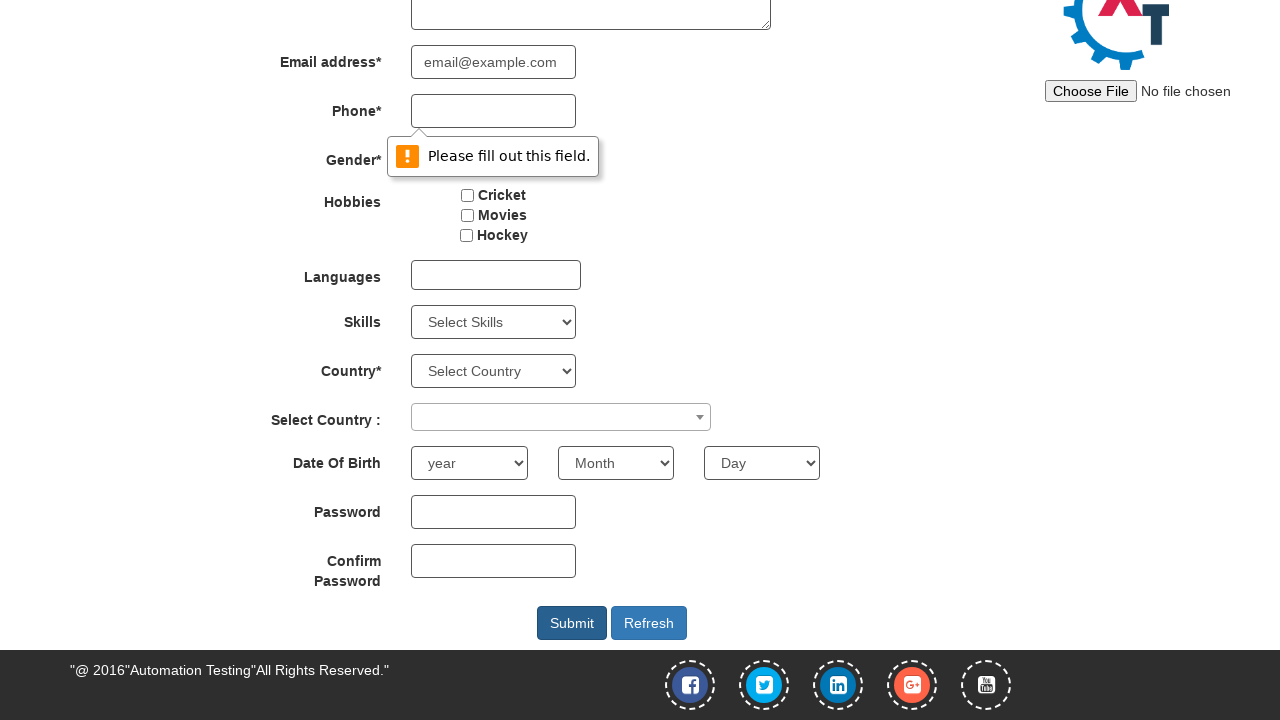

Retrieved validation message from phone field
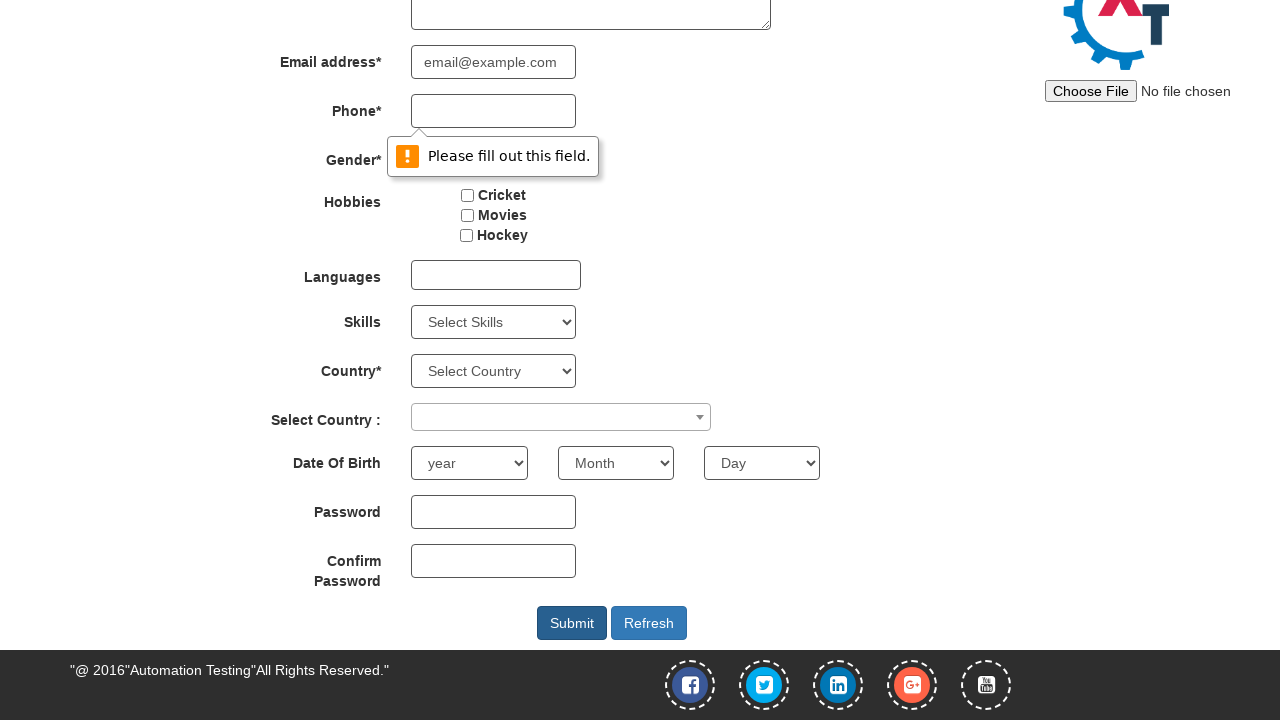

Asserted that validation message for phone field is not empty
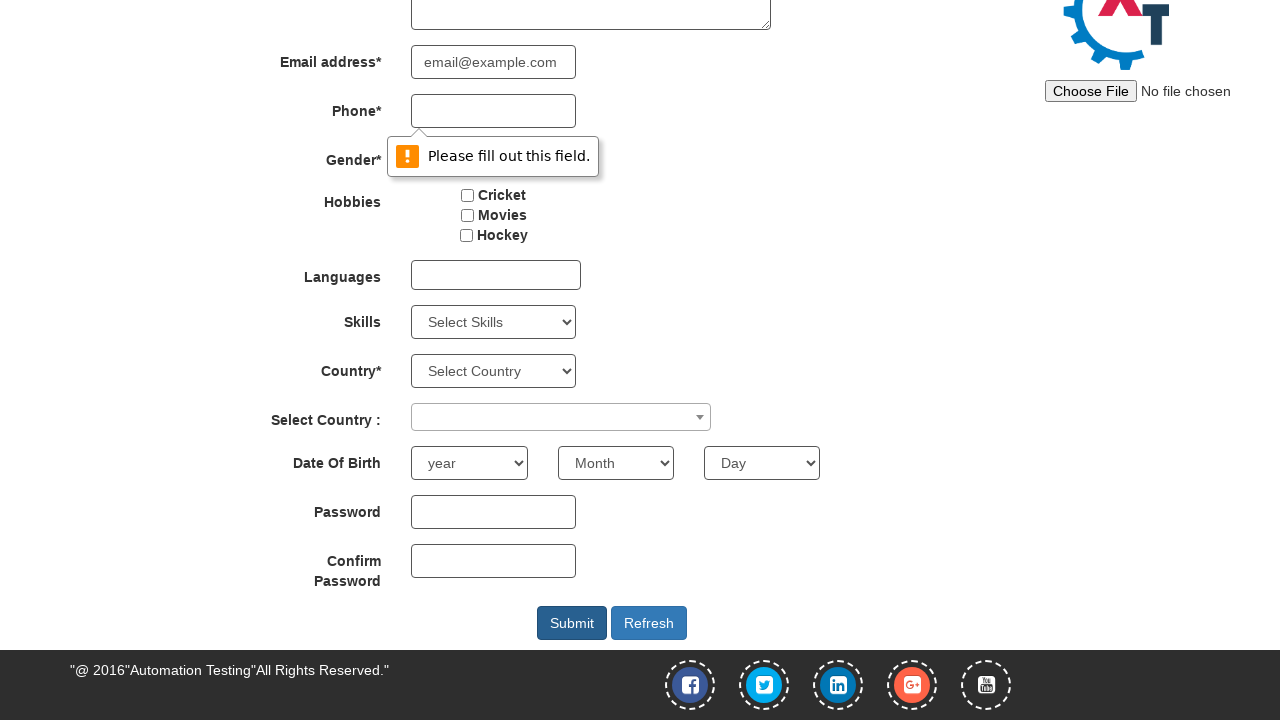

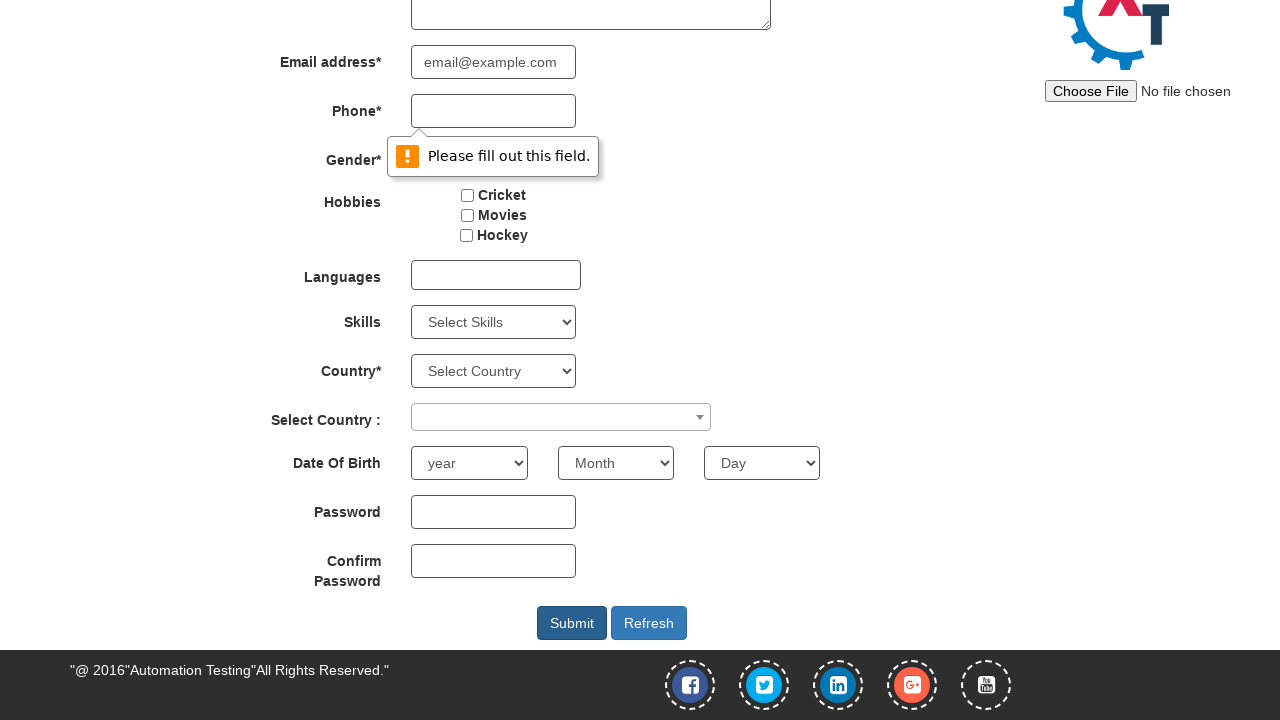